Demonstrates typing text character by character with pauses into a form field on an OpenCart registration page

Starting URL: https://naveenautomationlabs.com/opencart/index.php?route=account/register

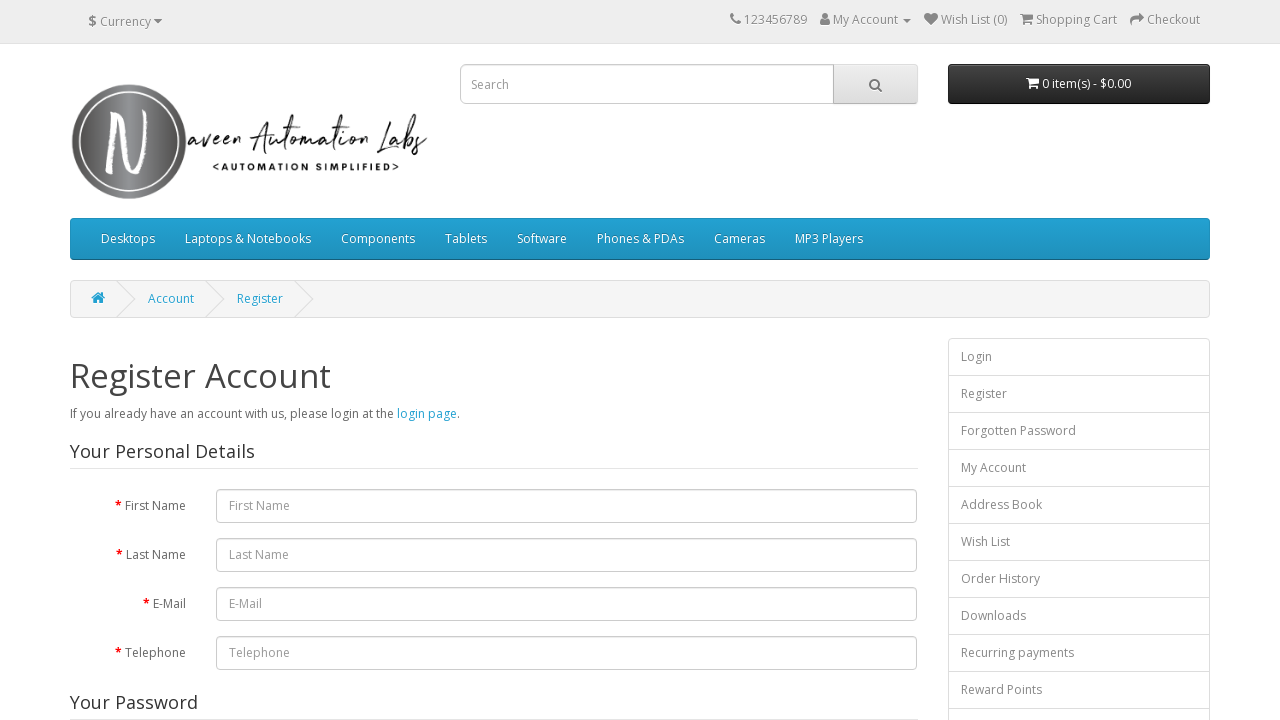

Navigated to OpenCart registration page
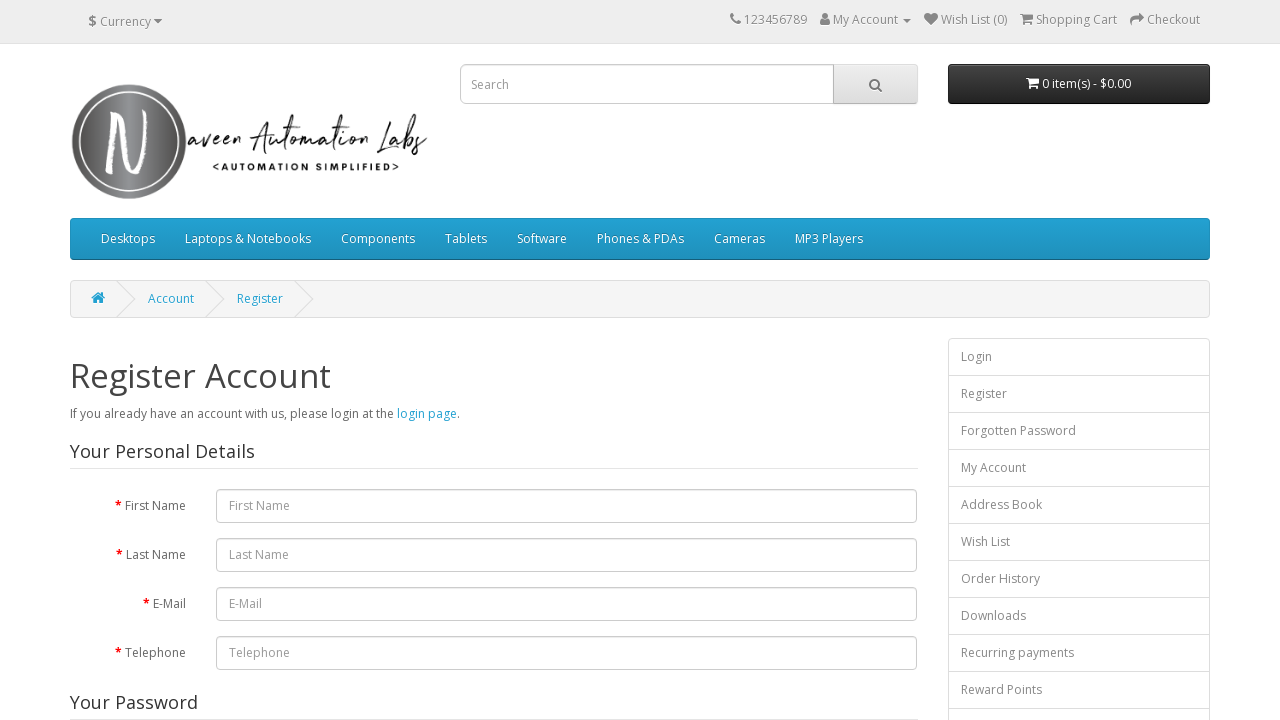

Located the first name input field
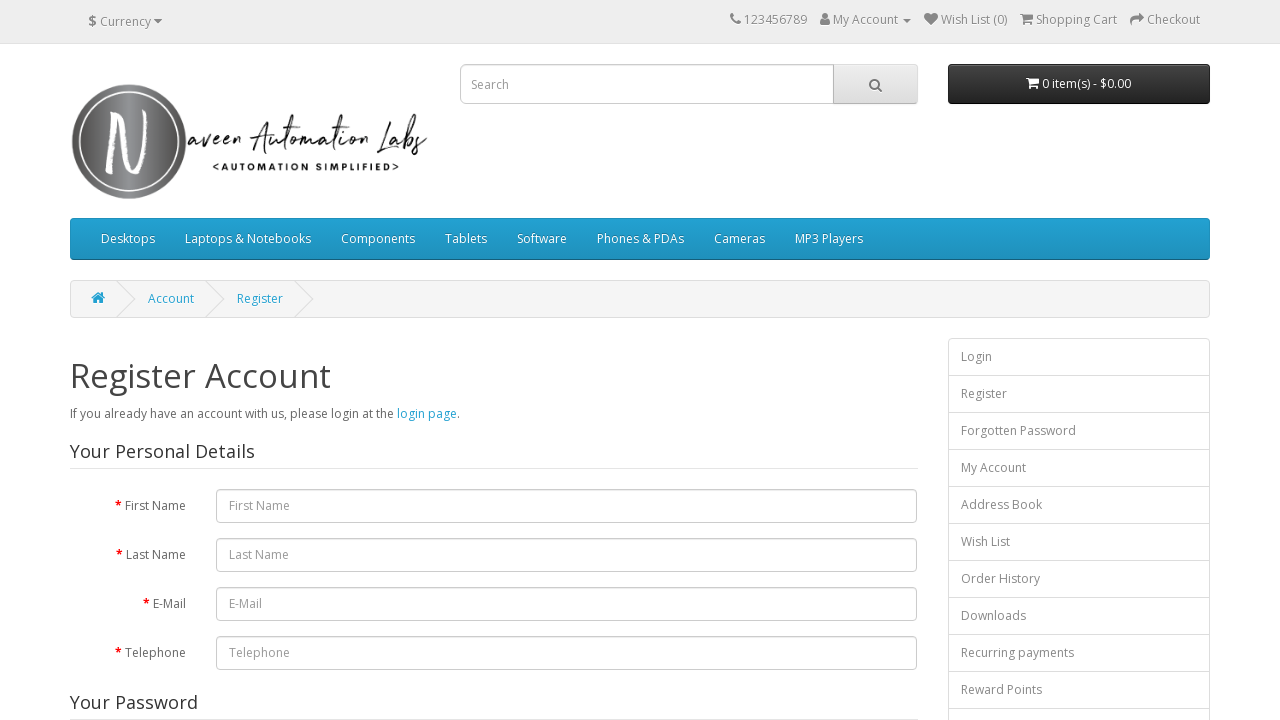

Typed character 'N' into first name field with 1000ms delay on #input-firstname
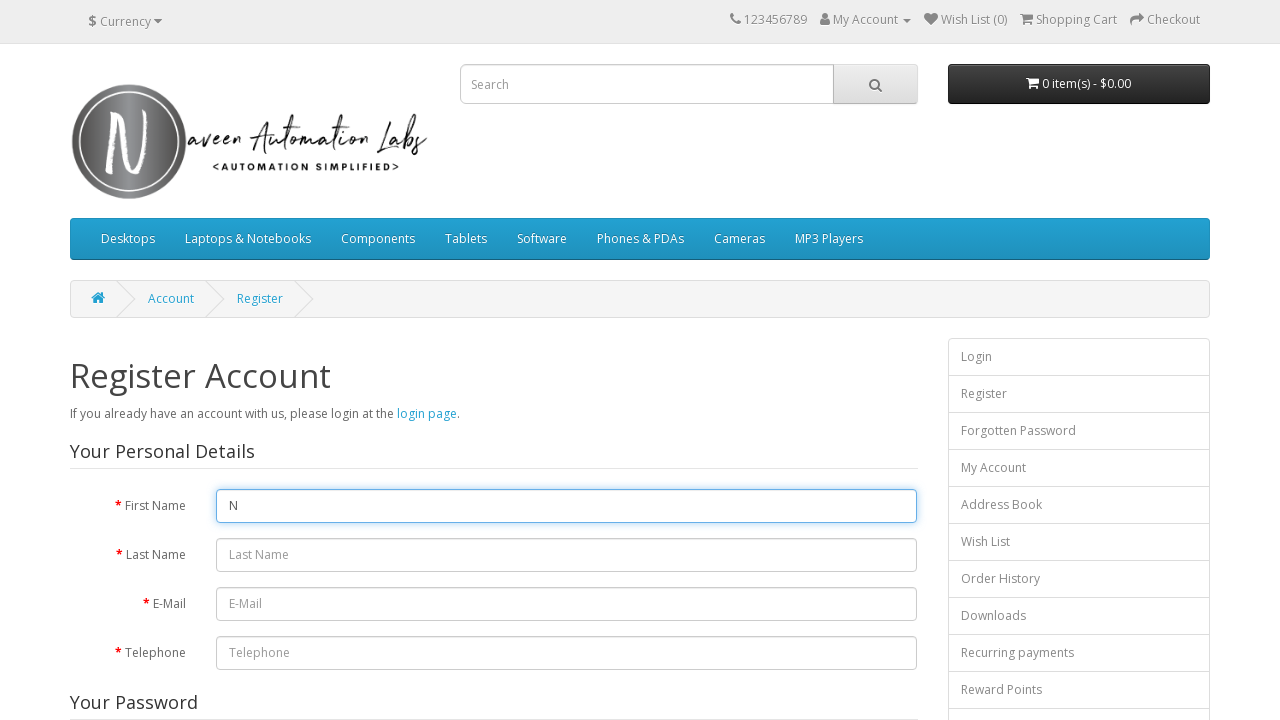

Typed character 'a' into first name field with 1000ms delay on #input-firstname
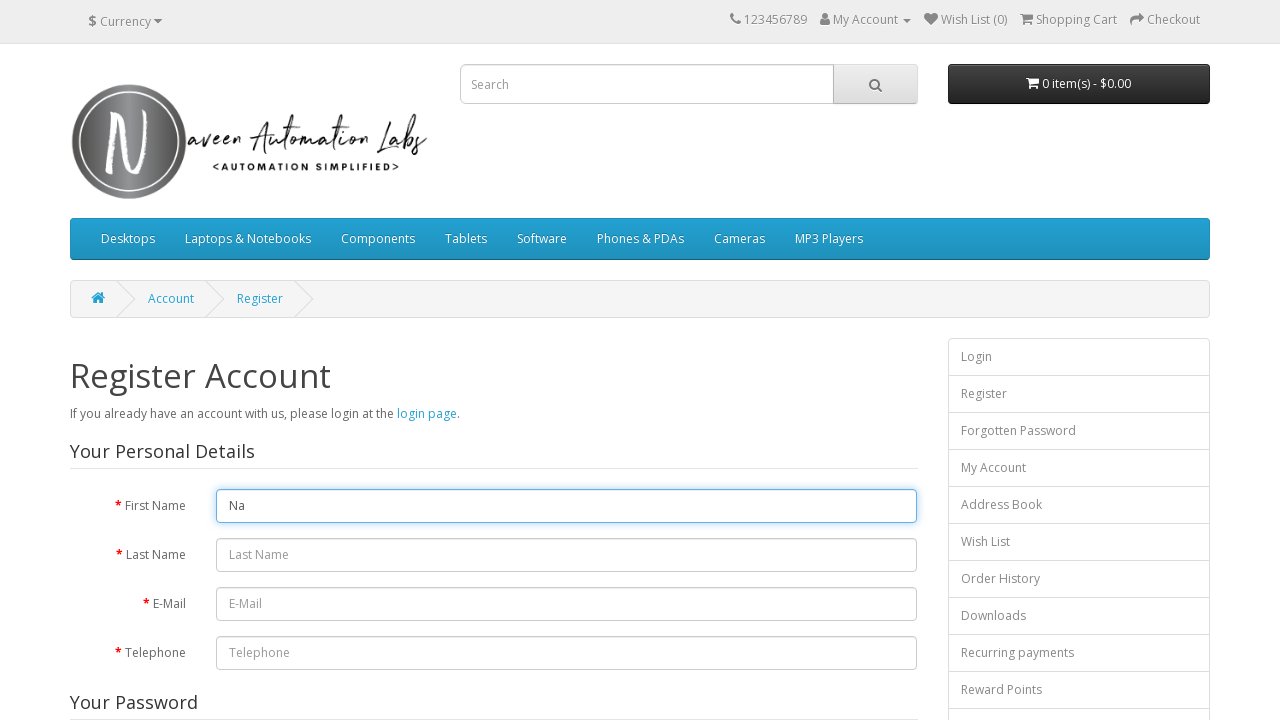

Typed character 'v' into first name field with 1000ms delay on #input-firstname
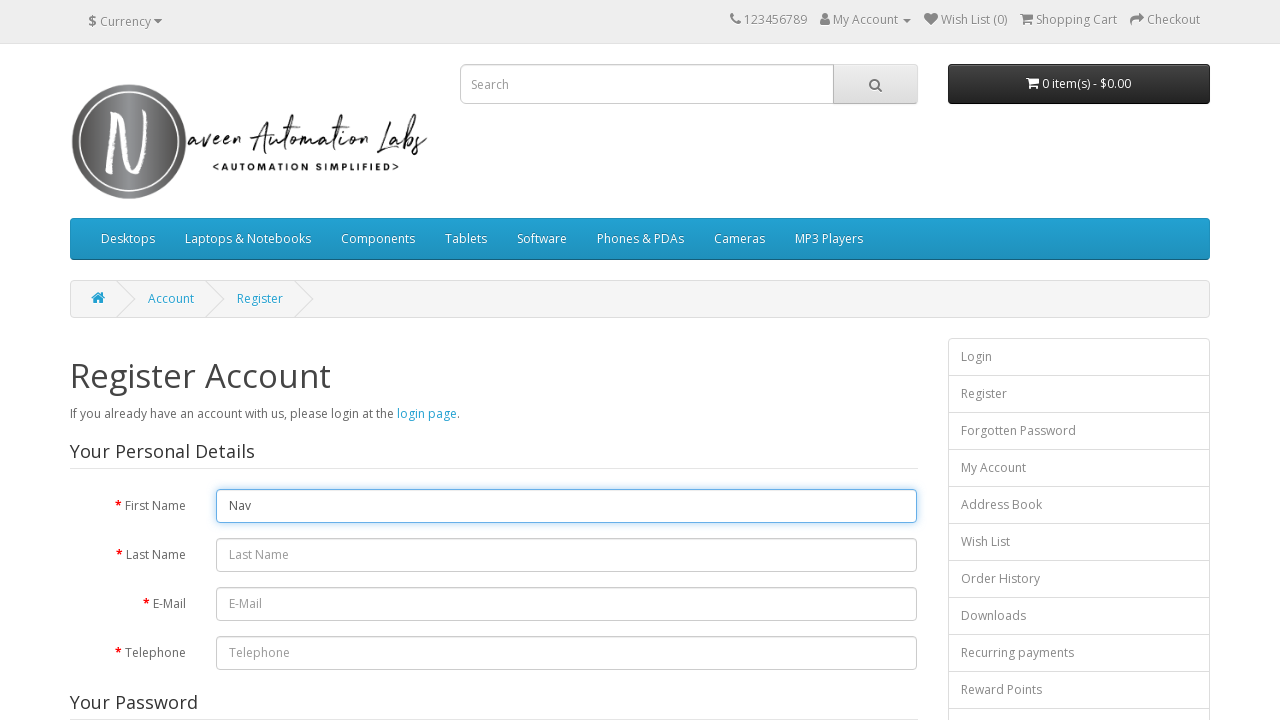

Typed character 'e' into first name field with 1000ms delay on #input-firstname
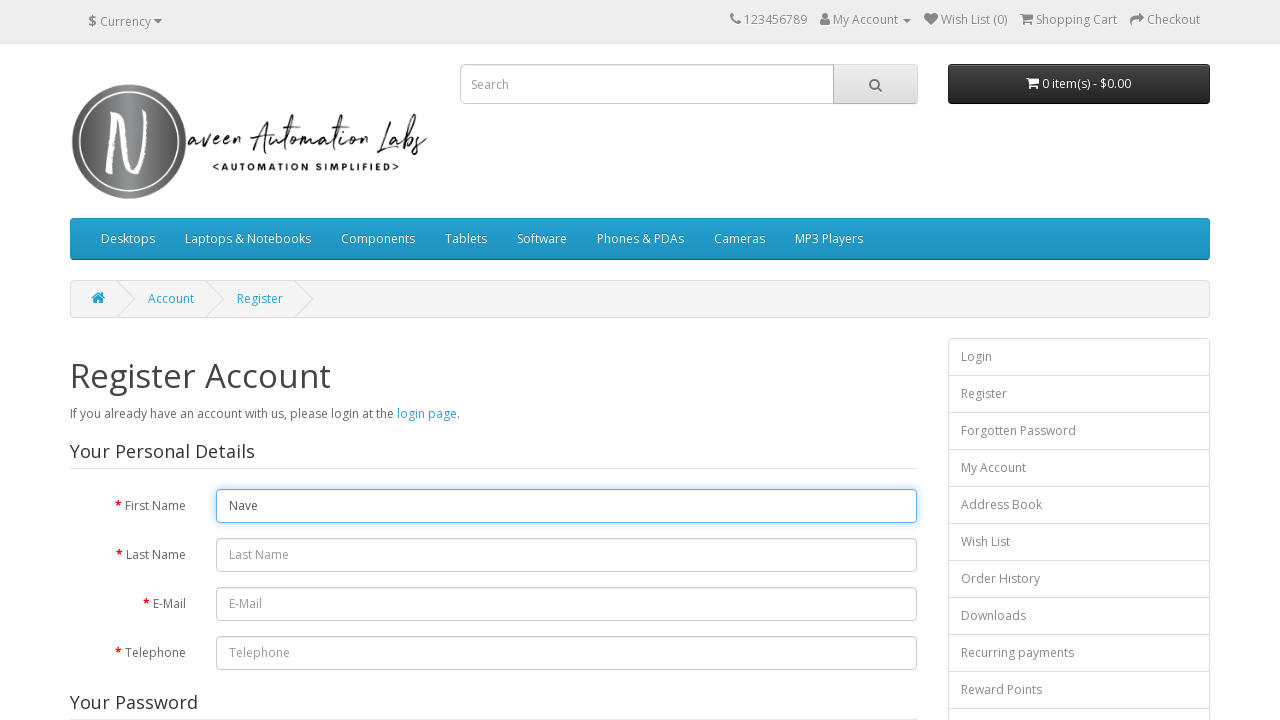

Typed character 'e' into first name field with 1000ms delay on #input-firstname
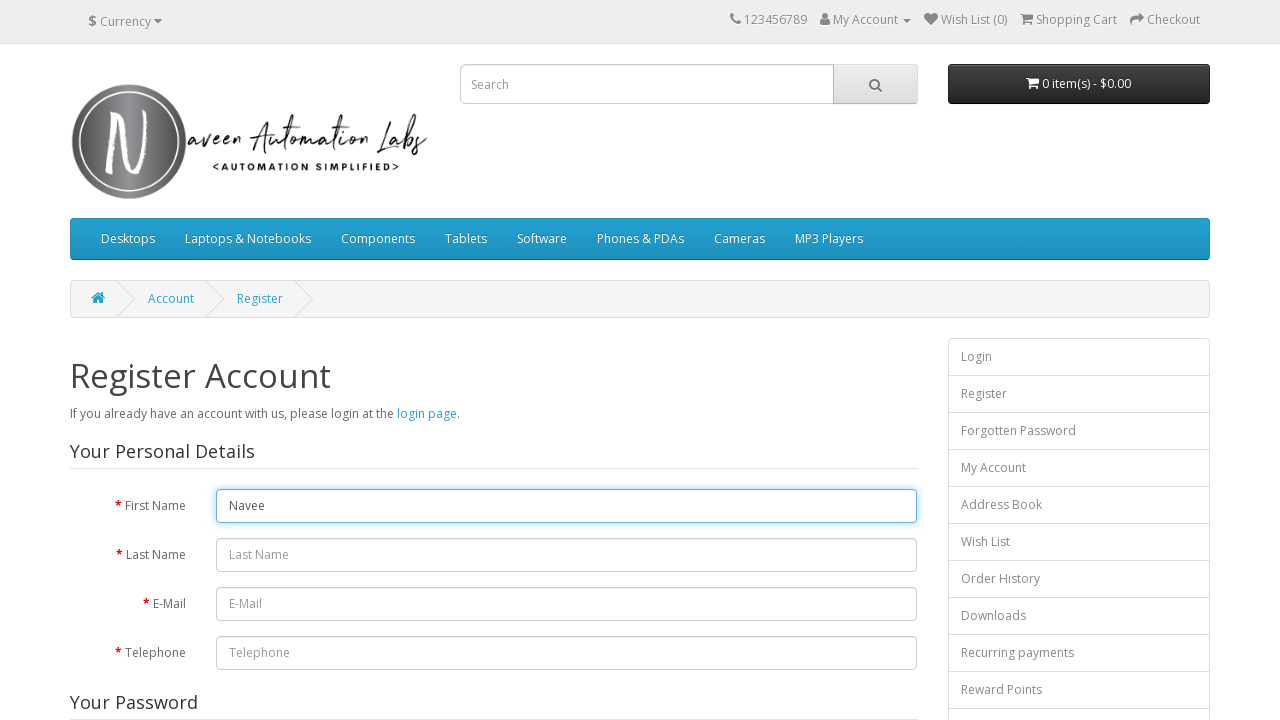

Typed character 'n' into first name field with 1000ms delay on #input-firstname
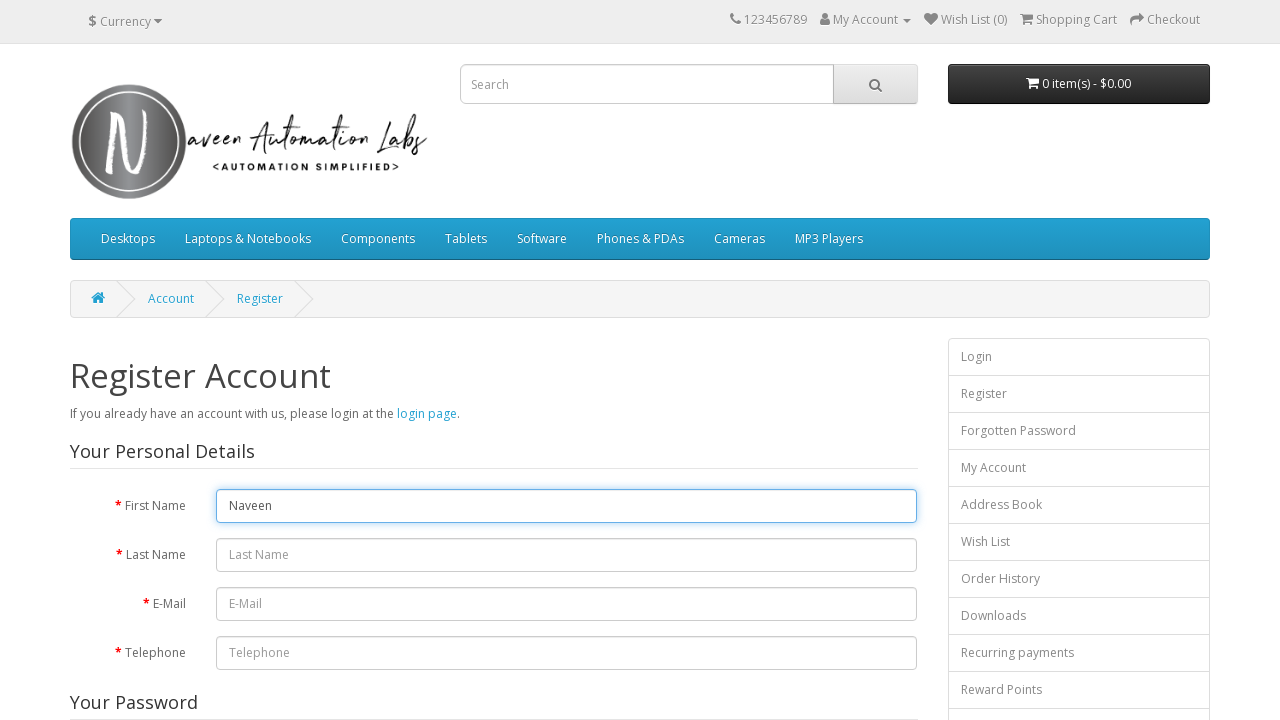

Typed character 'A' into first name field with 1000ms delay on #input-firstname
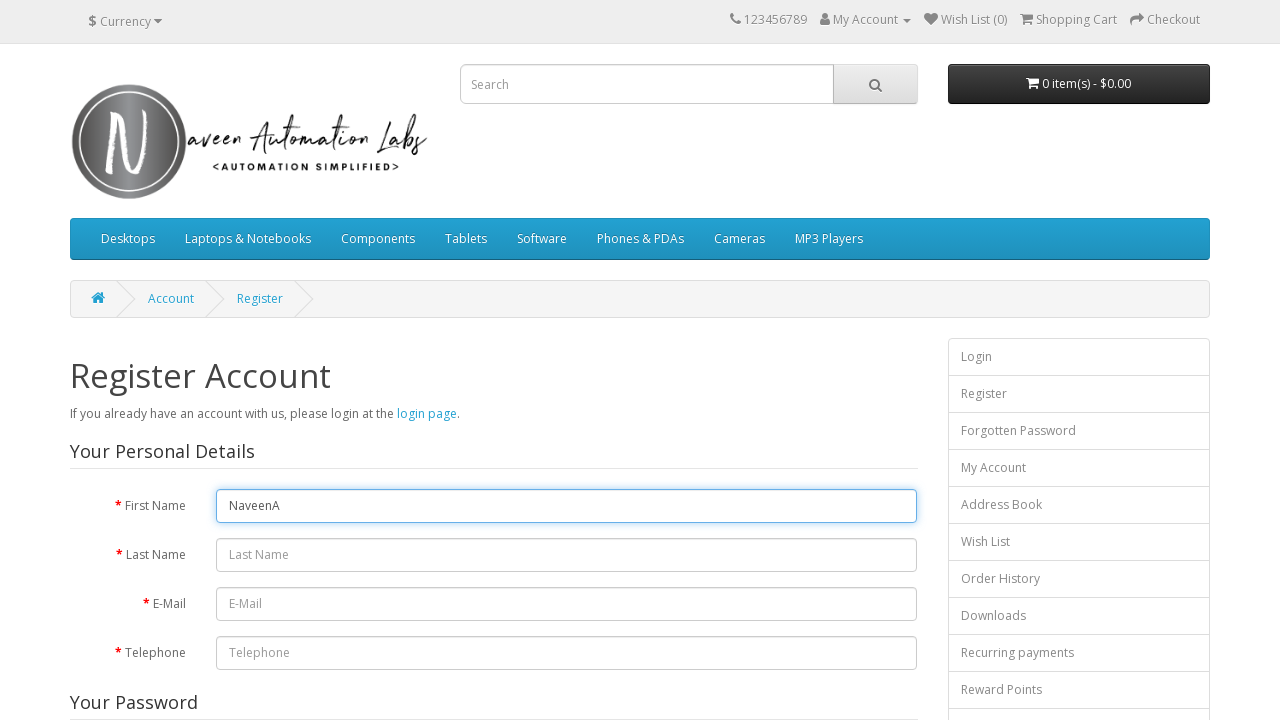

Typed character 'u' into first name field with 1000ms delay on #input-firstname
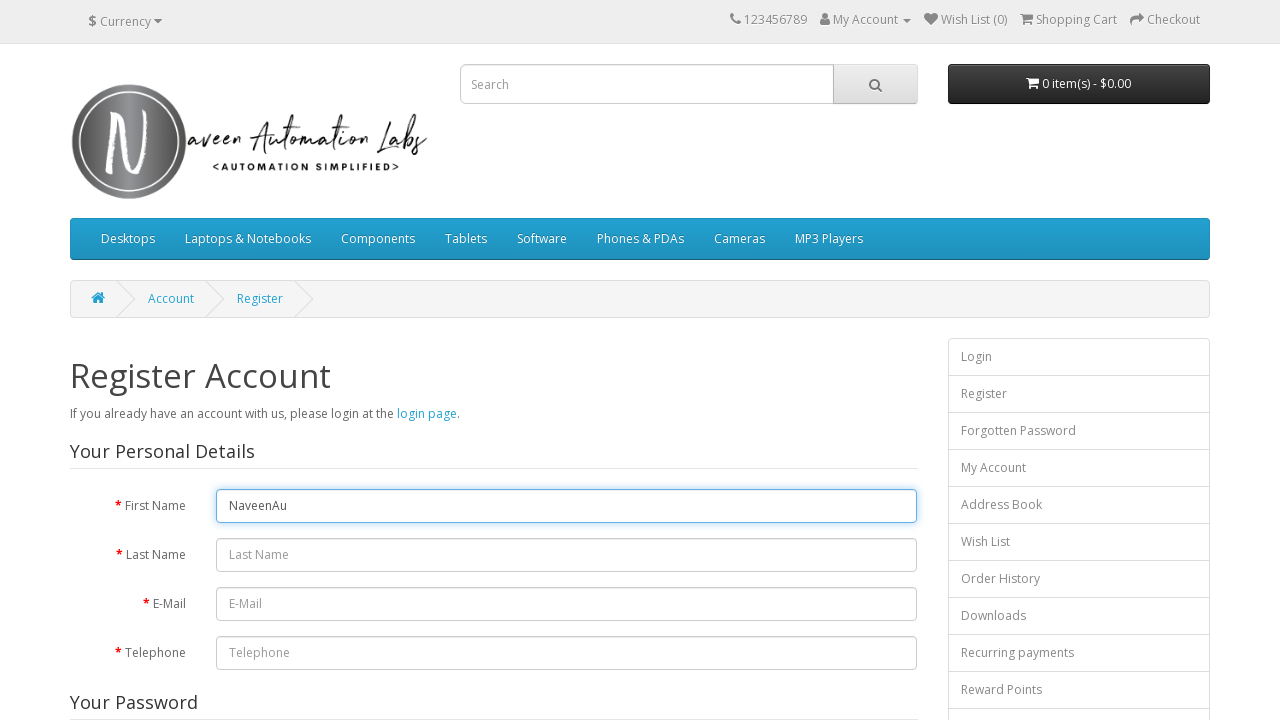

Typed character 't' into first name field with 1000ms delay on #input-firstname
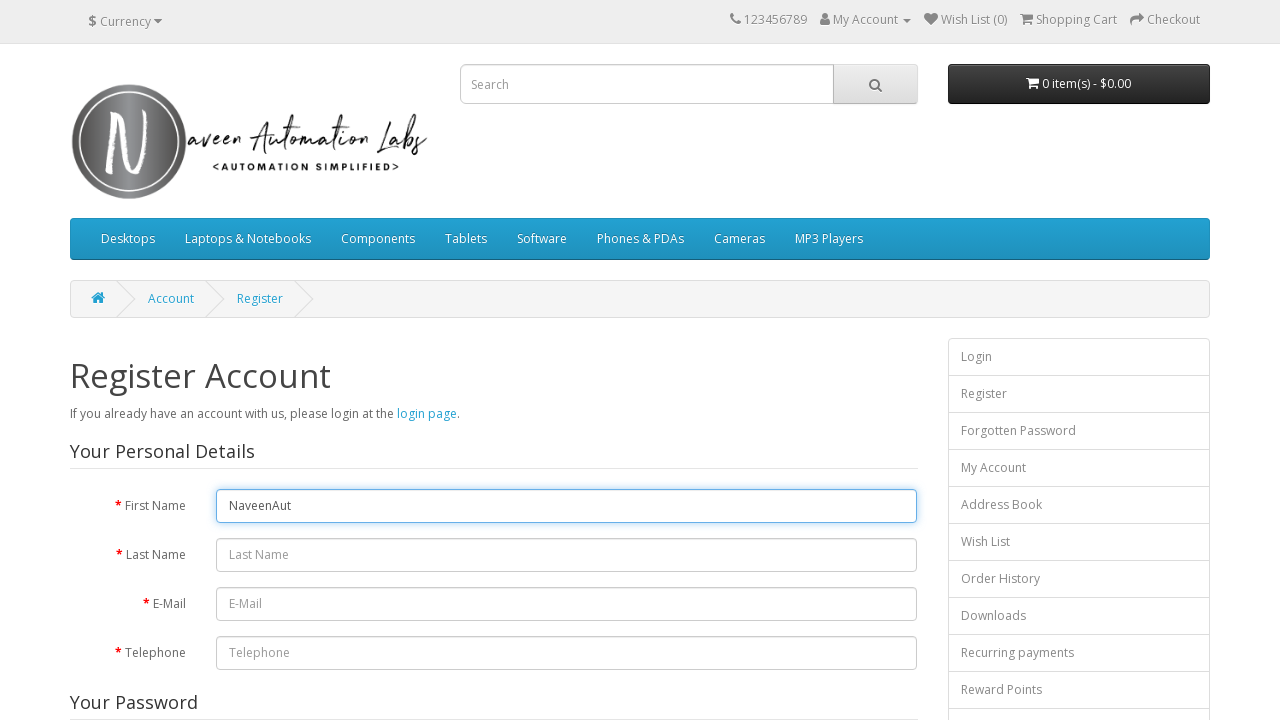

Typed character 'o' into first name field with 1000ms delay on #input-firstname
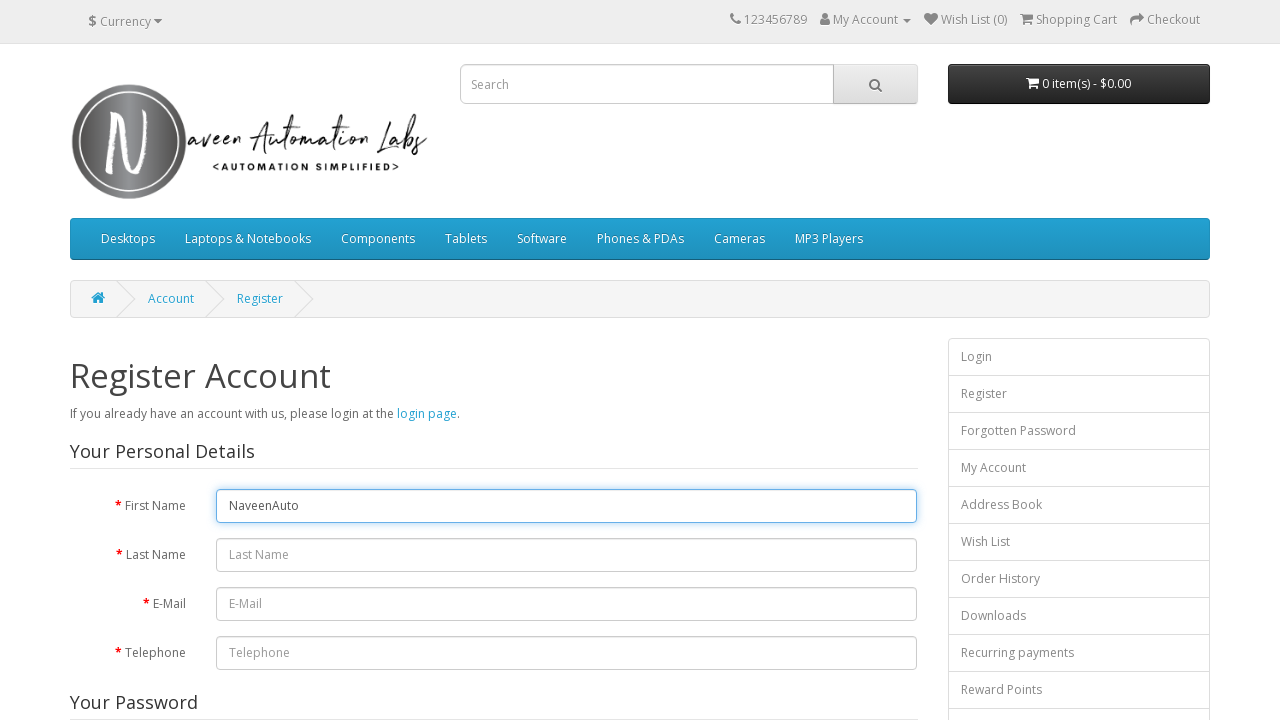

Typed character 'm' into first name field with 1000ms delay on #input-firstname
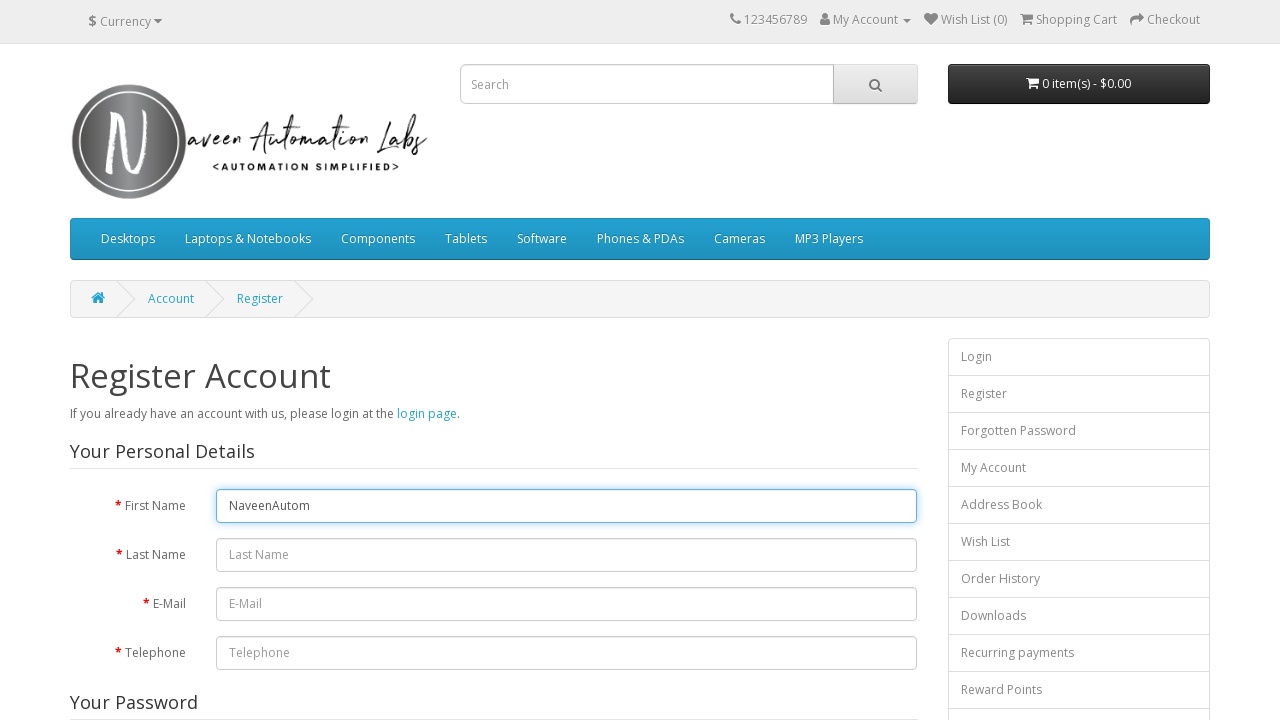

Typed character 'a' into first name field with 1000ms delay on #input-firstname
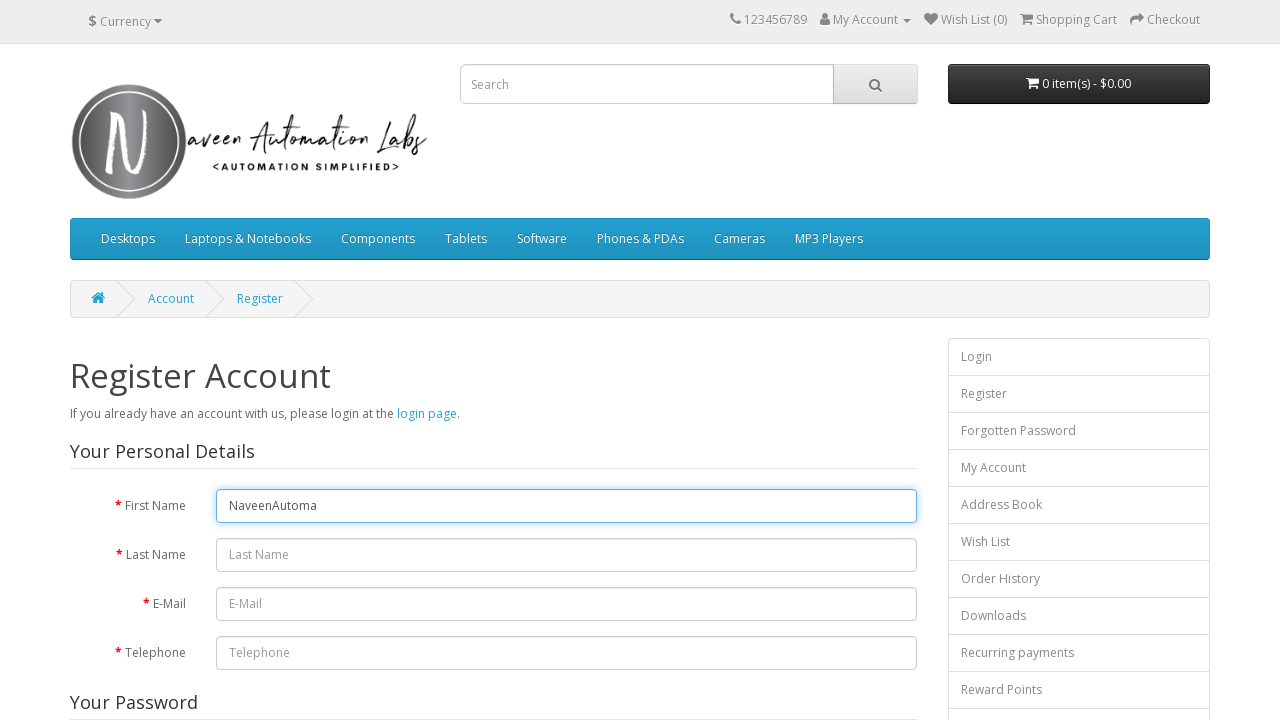

Typed character 't' into first name field with 1000ms delay on #input-firstname
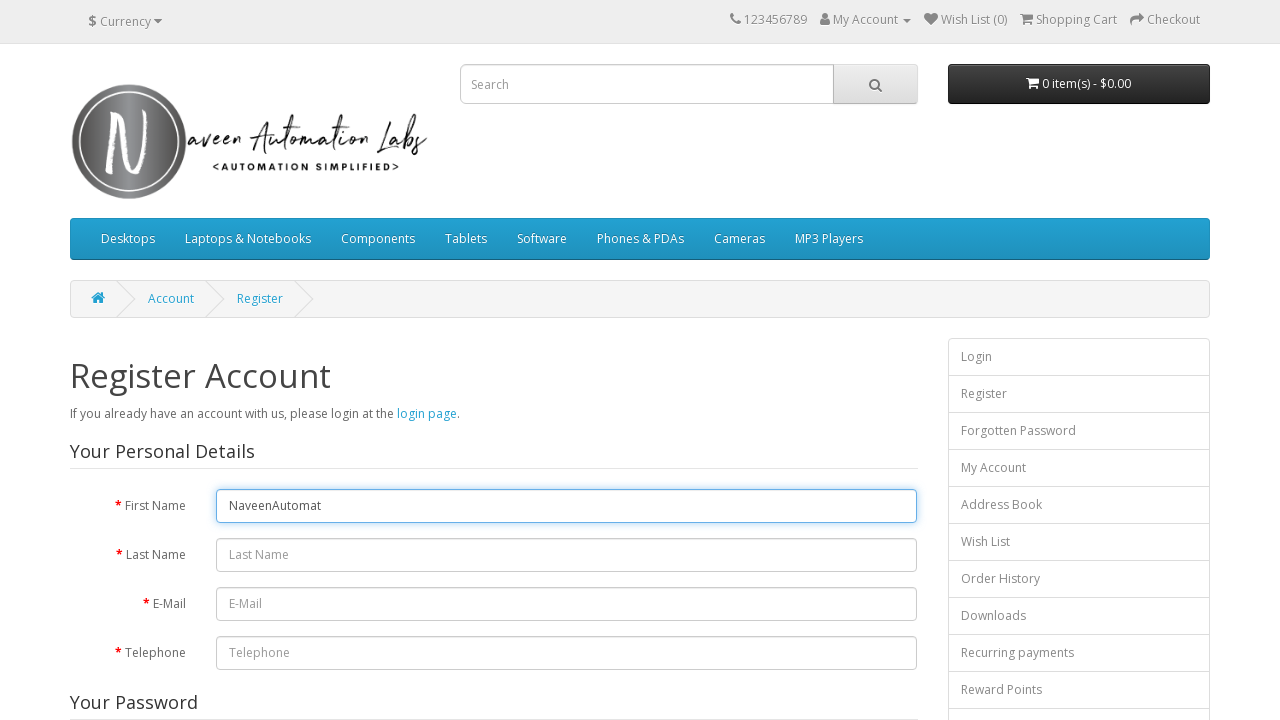

Typed character 'i' into first name field with 1000ms delay on #input-firstname
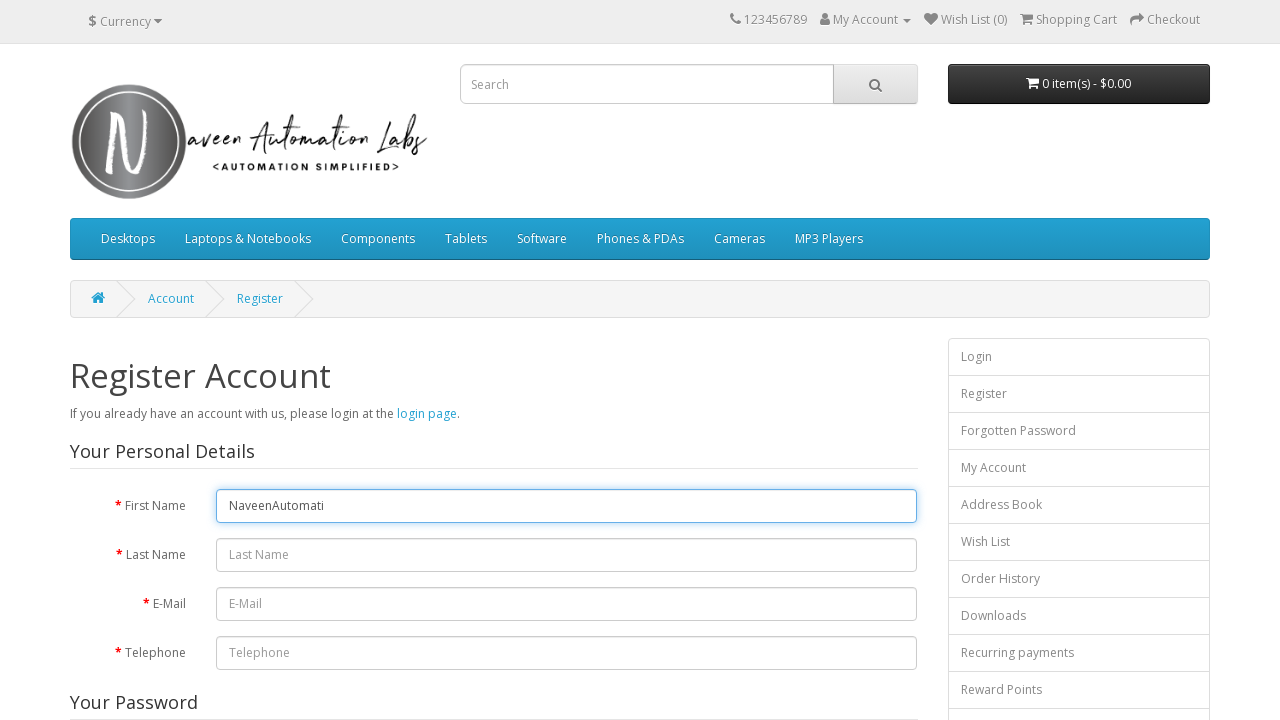

Typed character 'o' into first name field with 1000ms delay on #input-firstname
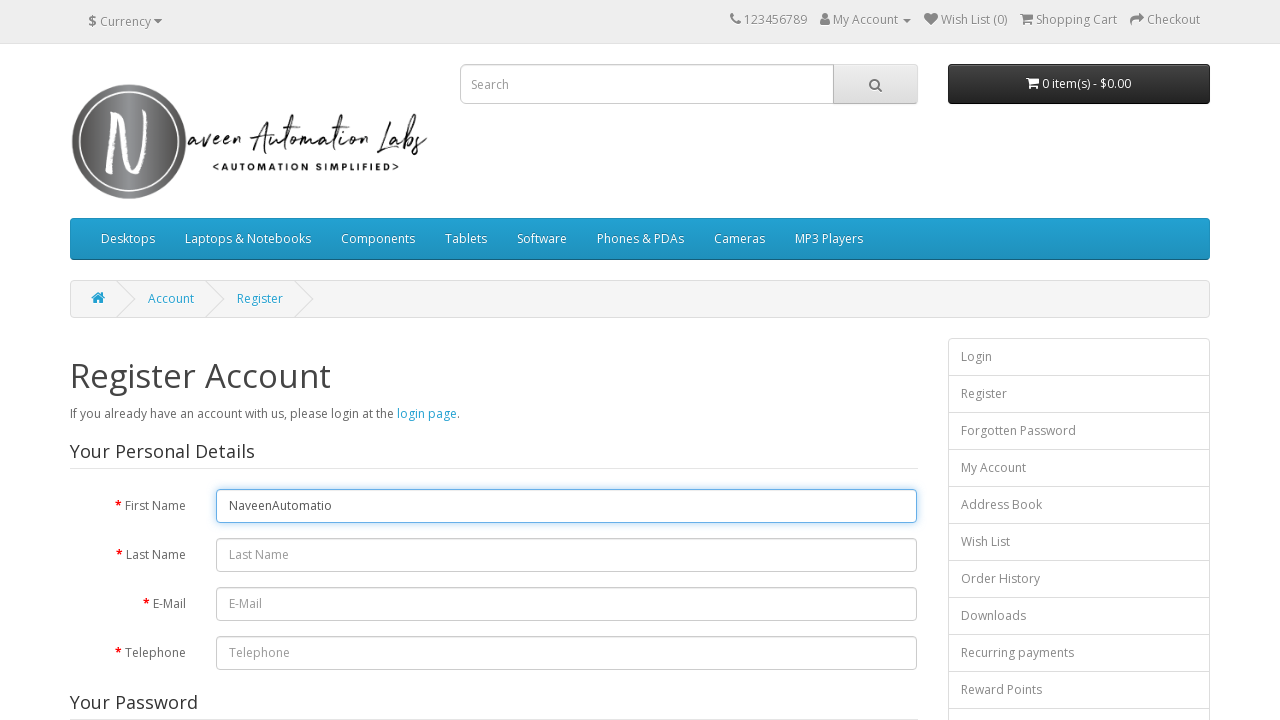

Typed character 'n' into first name field with 1000ms delay on #input-firstname
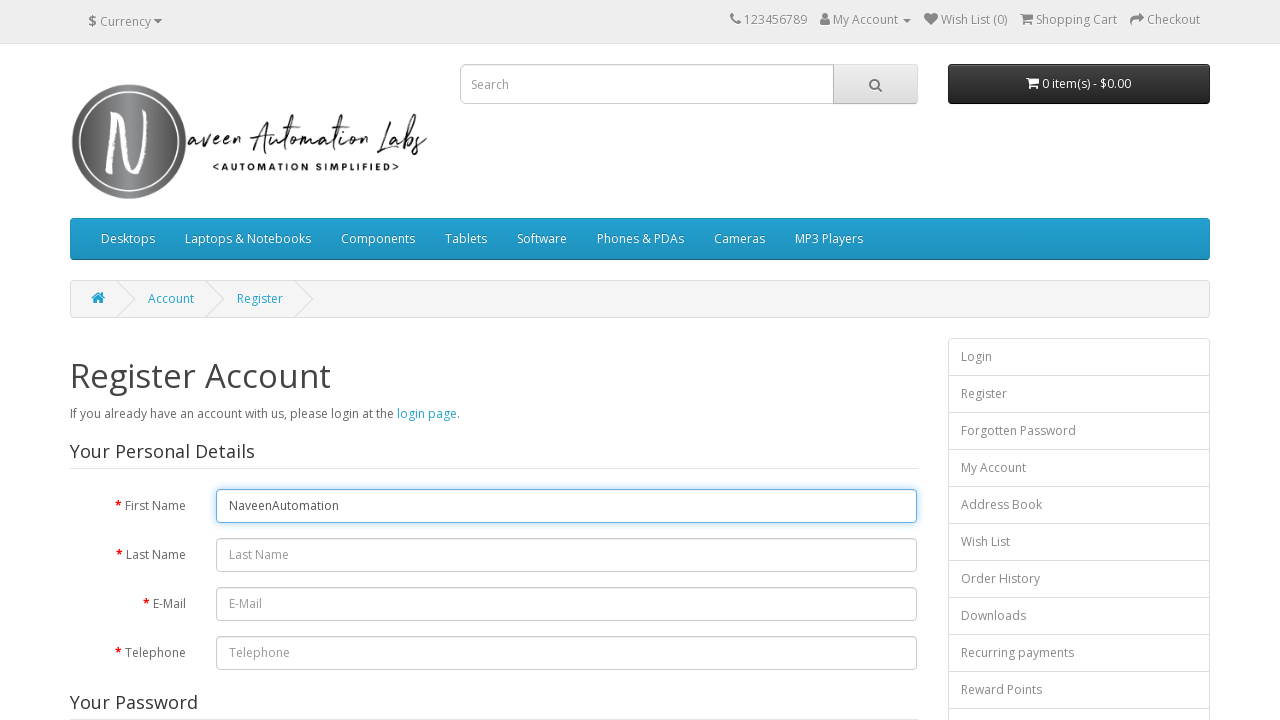

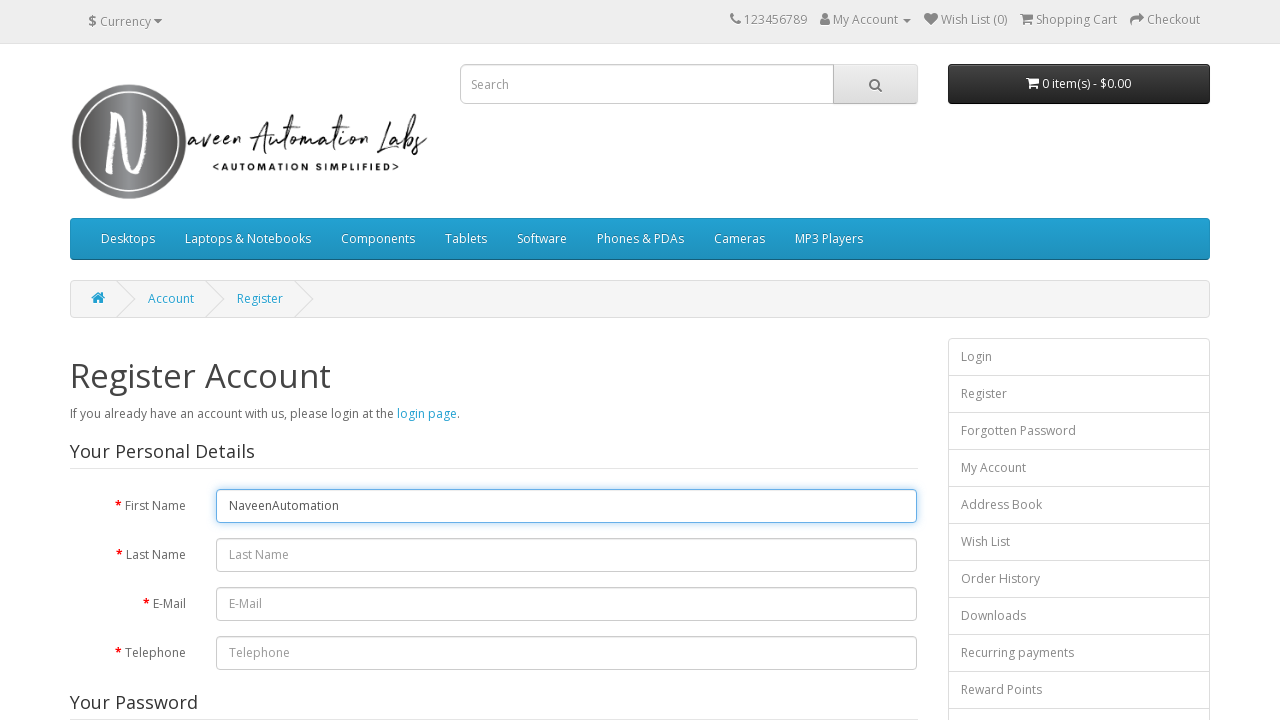